Tests filling in the full name field on the Rediff Mail signup/registration form by entering a name into the input field.

Starting URL: https://is.rediff.com/signup/register

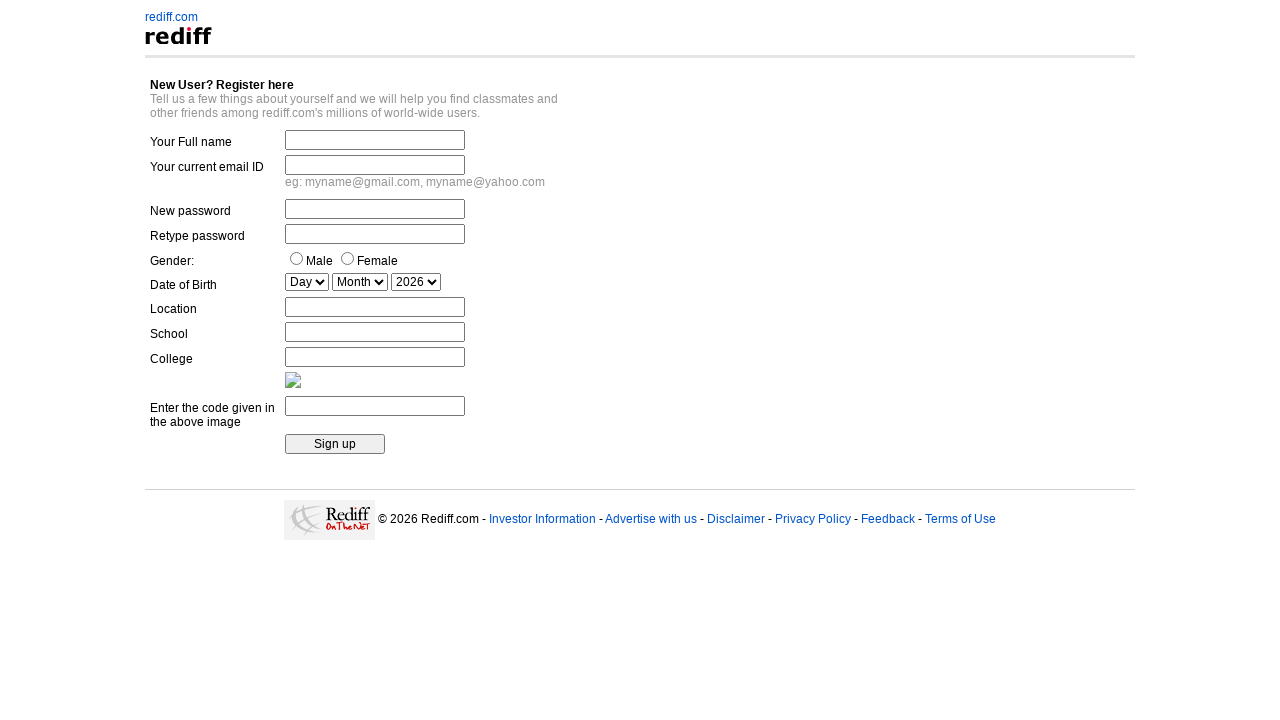

Waited for full name input field to load on Rediff Mail signup form
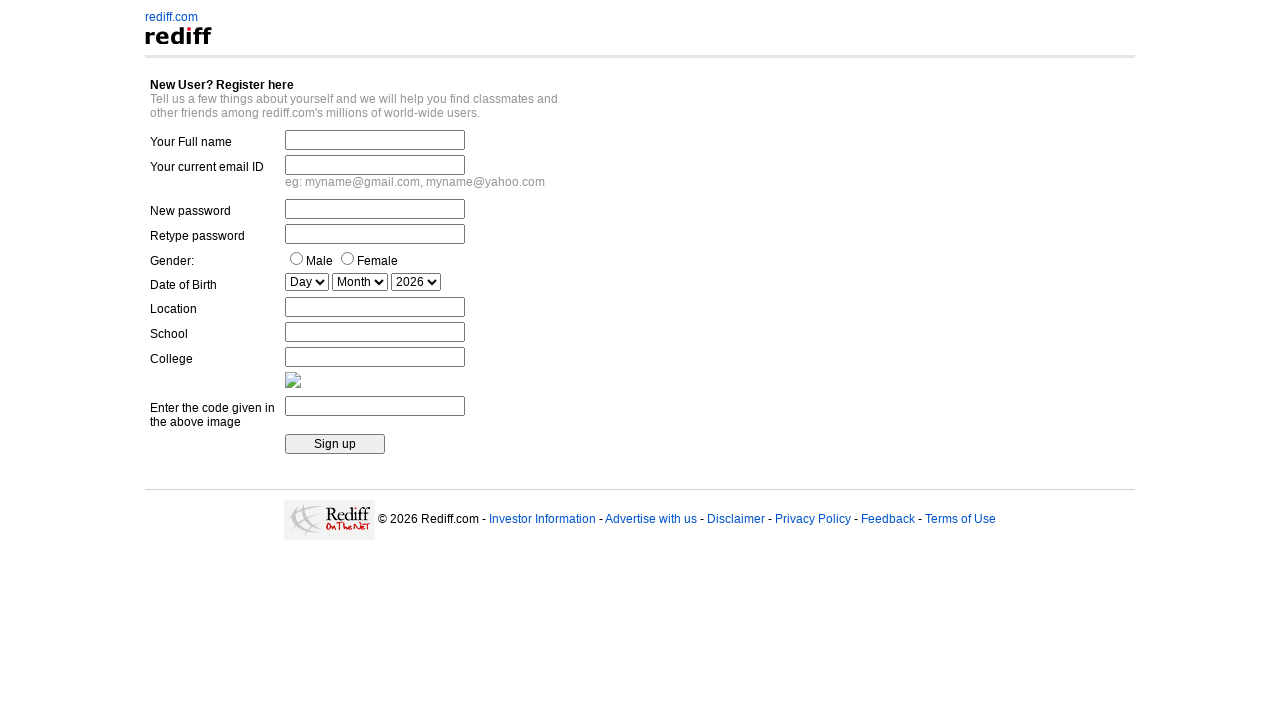

Filled full name field with 'Sirigiri Obulesh' on //html/body/div[3]/div[4]/div/form/div[5]/input
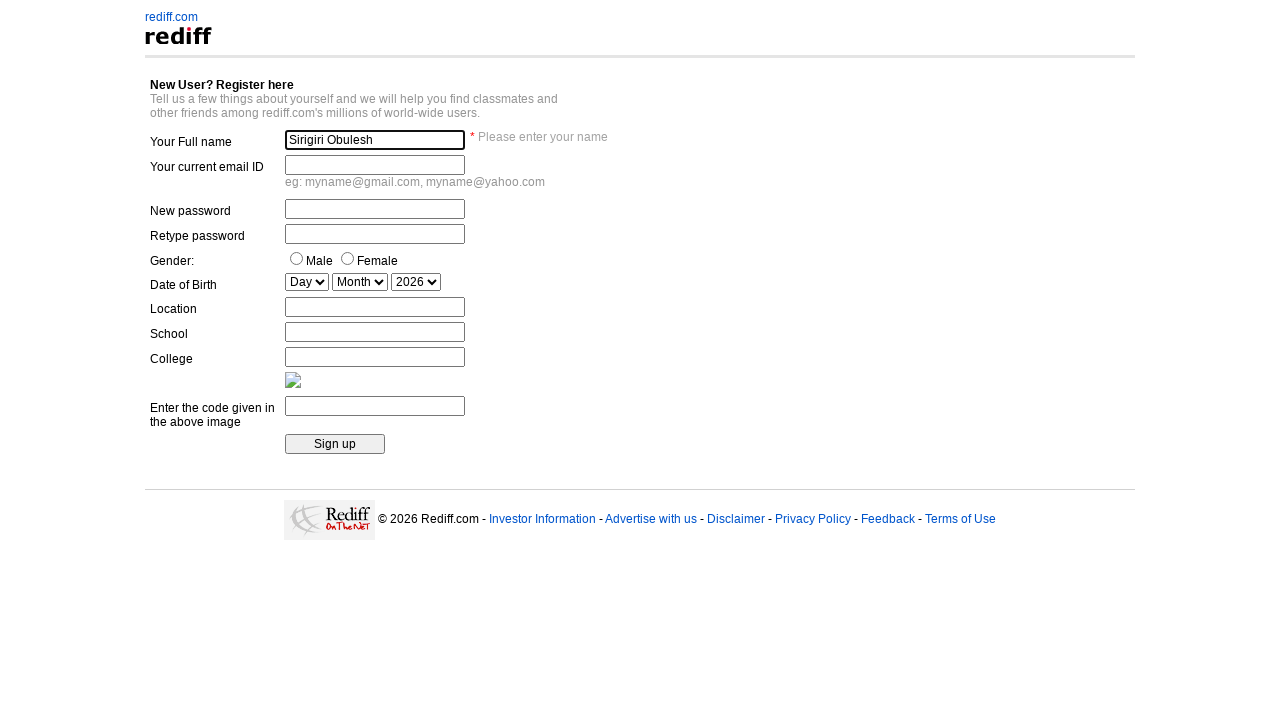

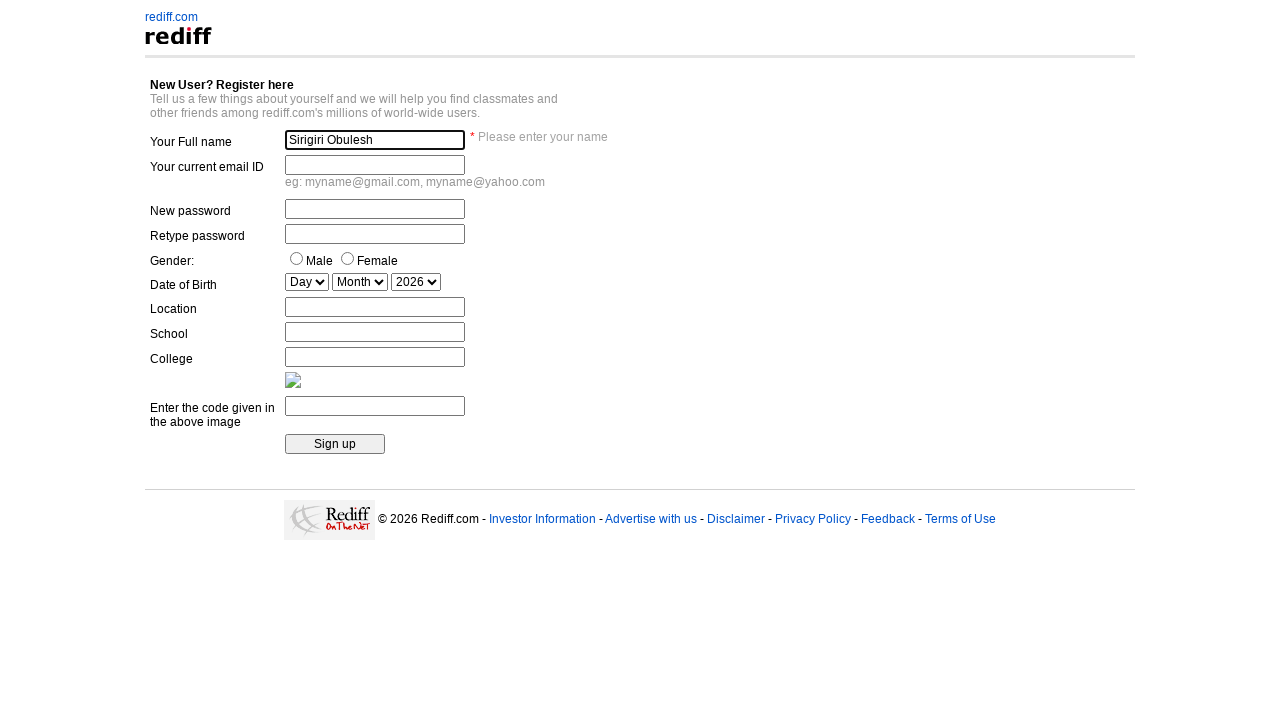